Tests the main menu navigation by hovering over Programme menu and clicking on A1 Program submenu item

Starting URL: https://www.srpski-strani.com/index_eng.php

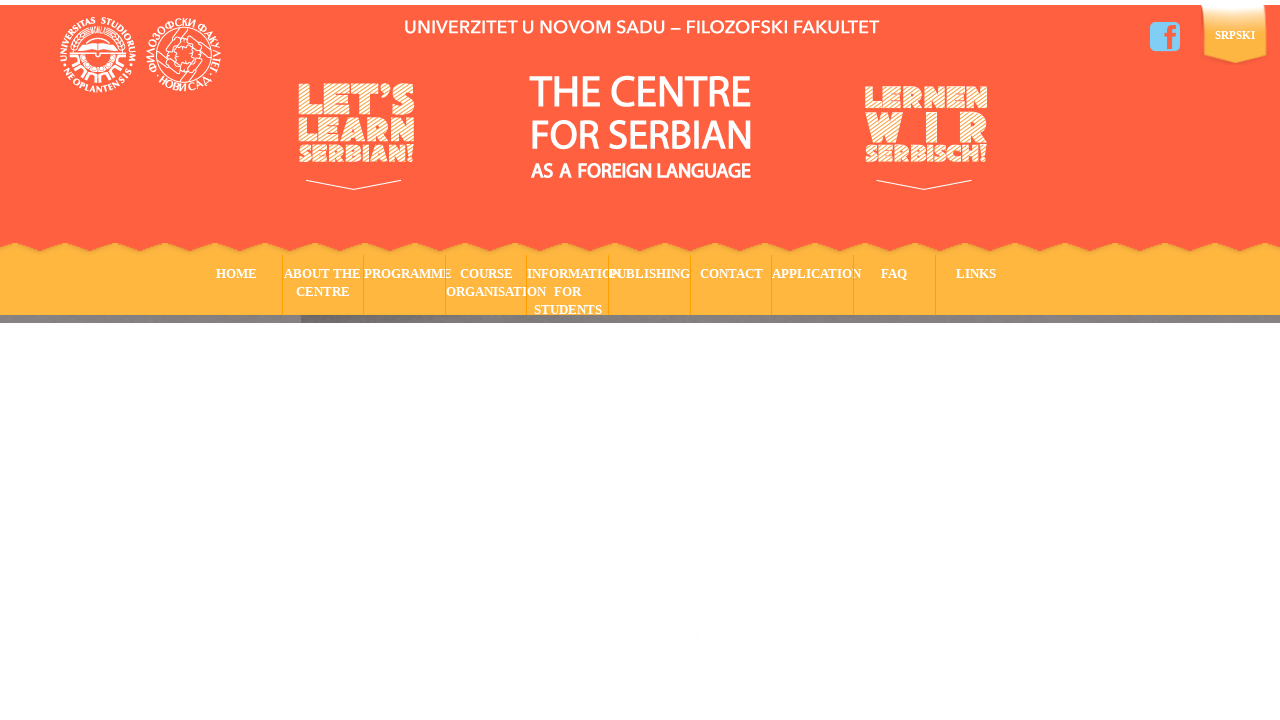

Hovered over Programme menu at (405, 285) on xpath=/html/body/div/div[1]/div[2]/div/div/ul/li[3]/a
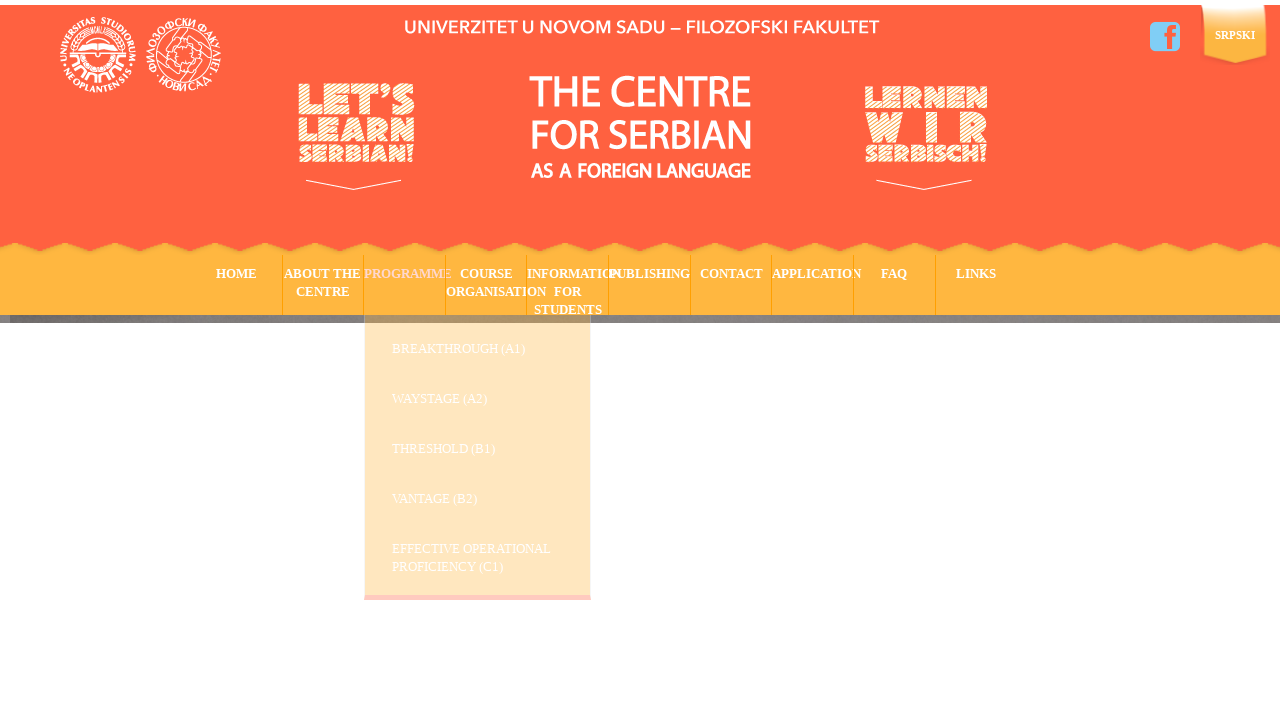

Clicked on A1 Program submenu item at (492, 355) on xpath=/html/body/div/div[1]/div[2]/div/div/ul/li[3]/ul/li[1]/a
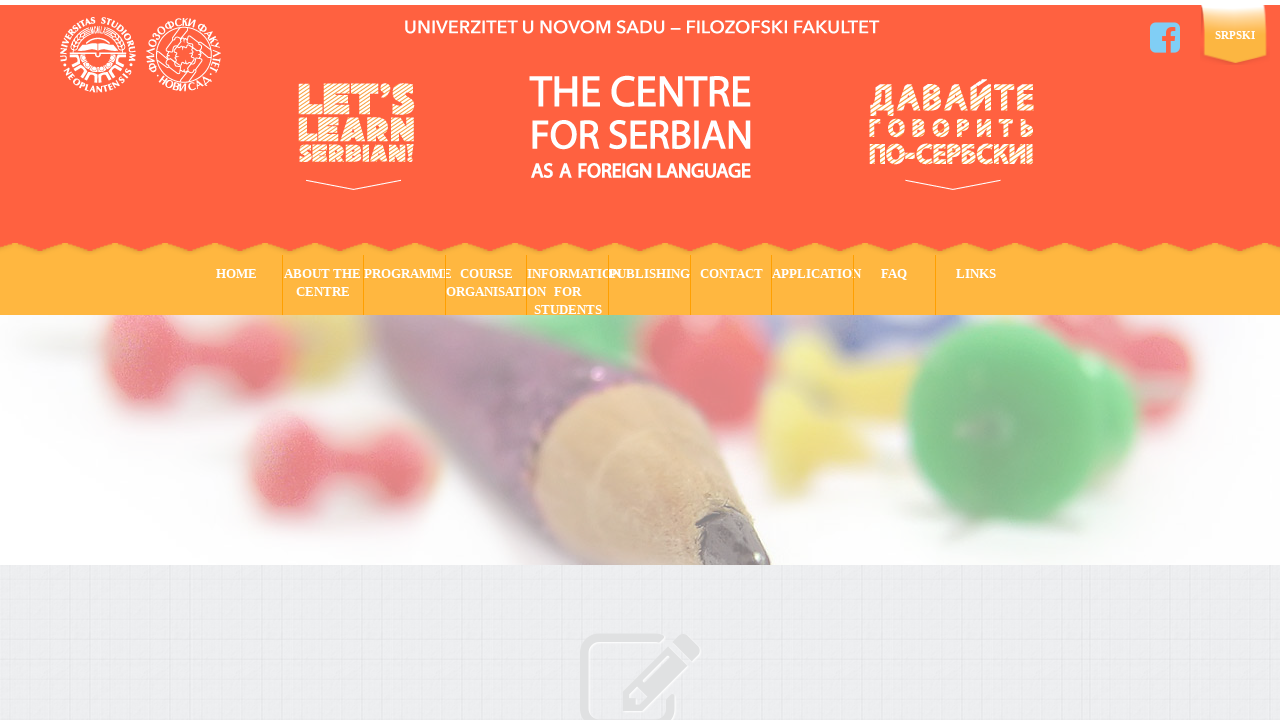

Result text element loaded
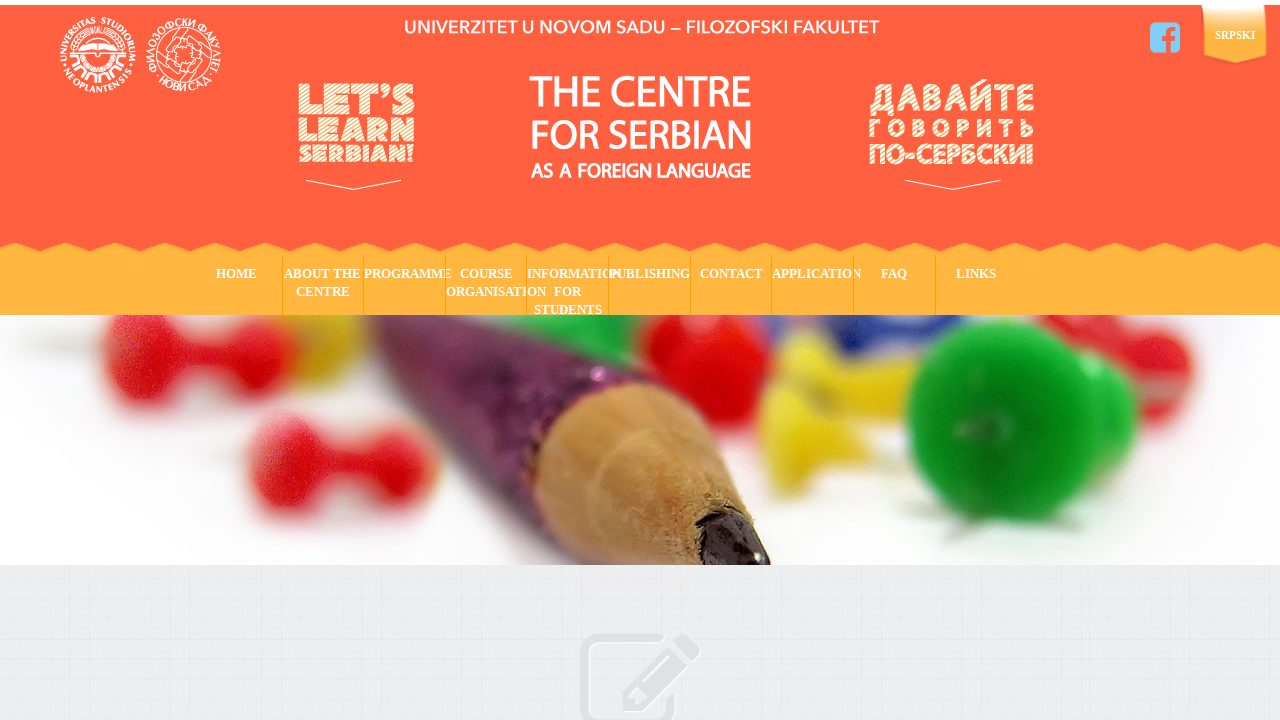

Verified result text matches 'AIM AND SYLLABUS'
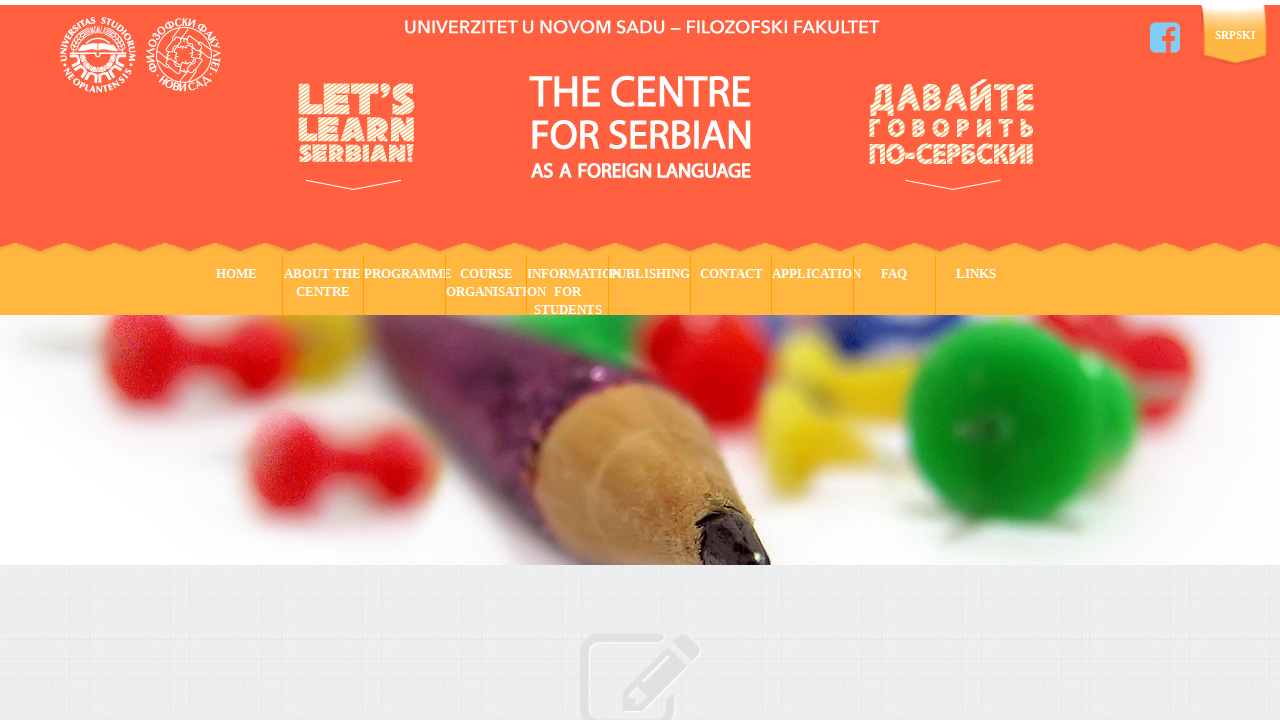

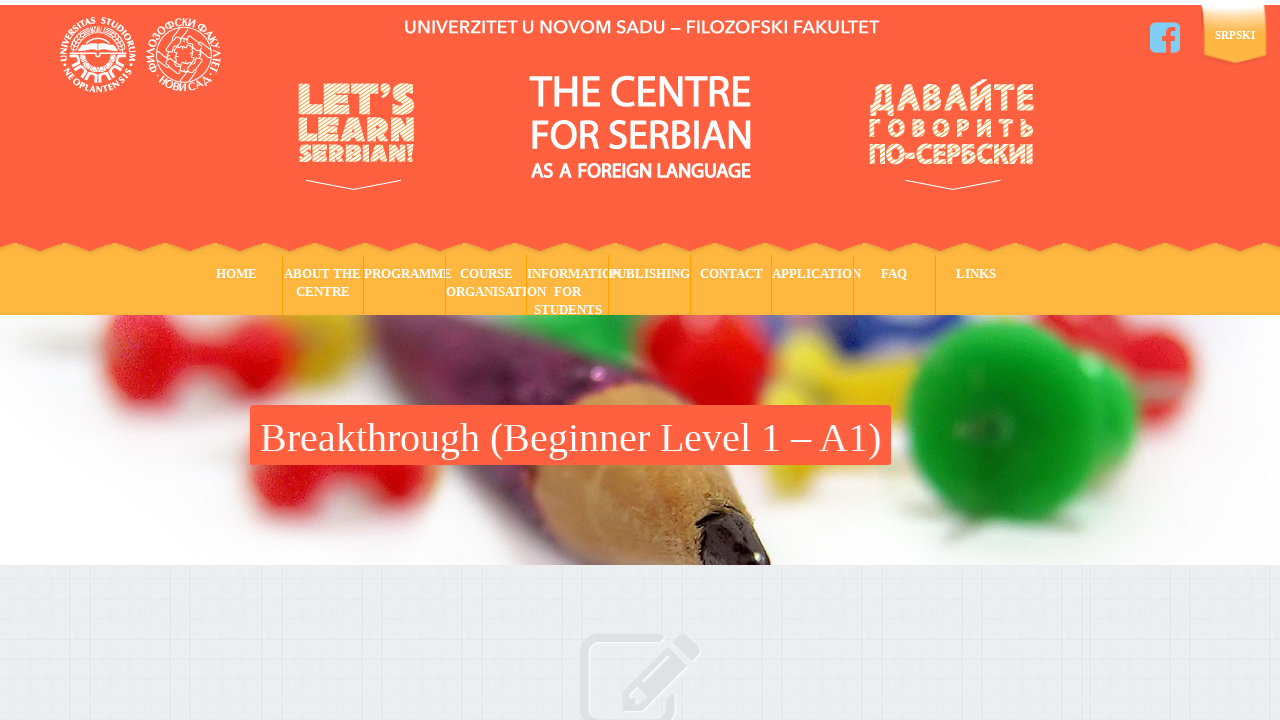